Extracts a value from an image attribute, calculates a mathematical result, and fills a form with checkboxes before submitting

Starting URL: http://suninjuly.github.io/get_attribute.html

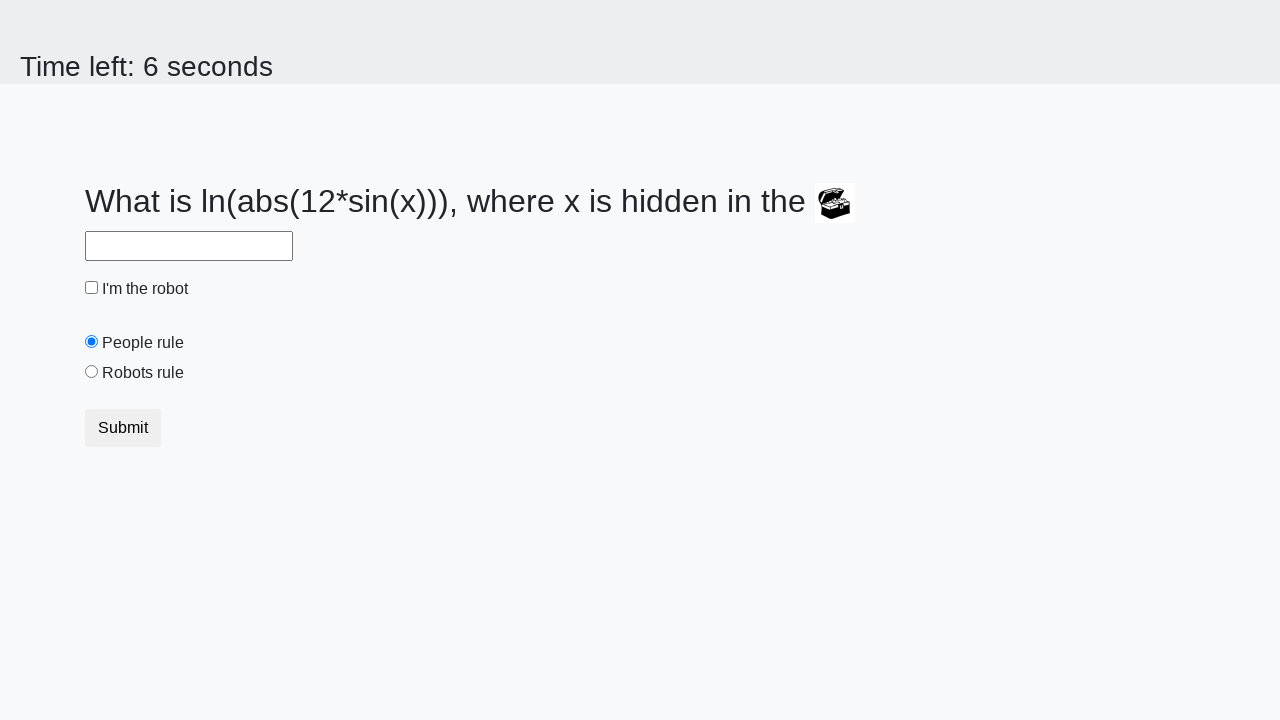

Located the image element
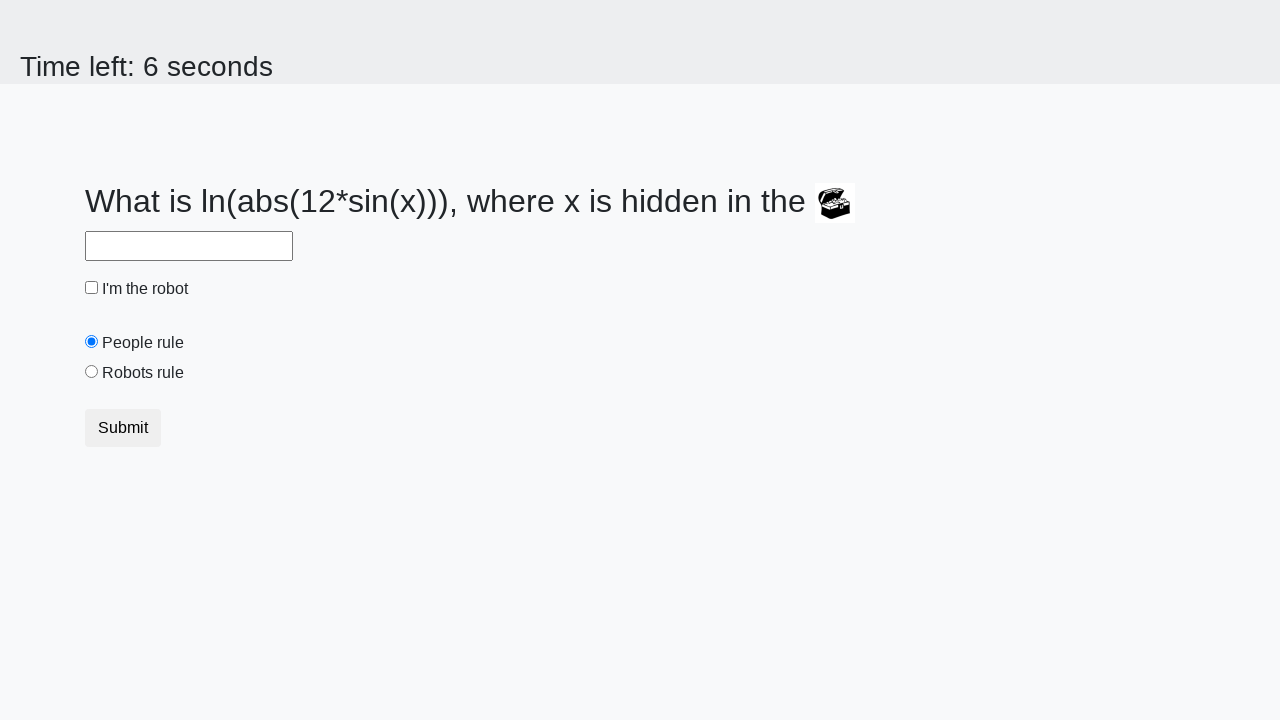

Extracted value from image attribute: 579
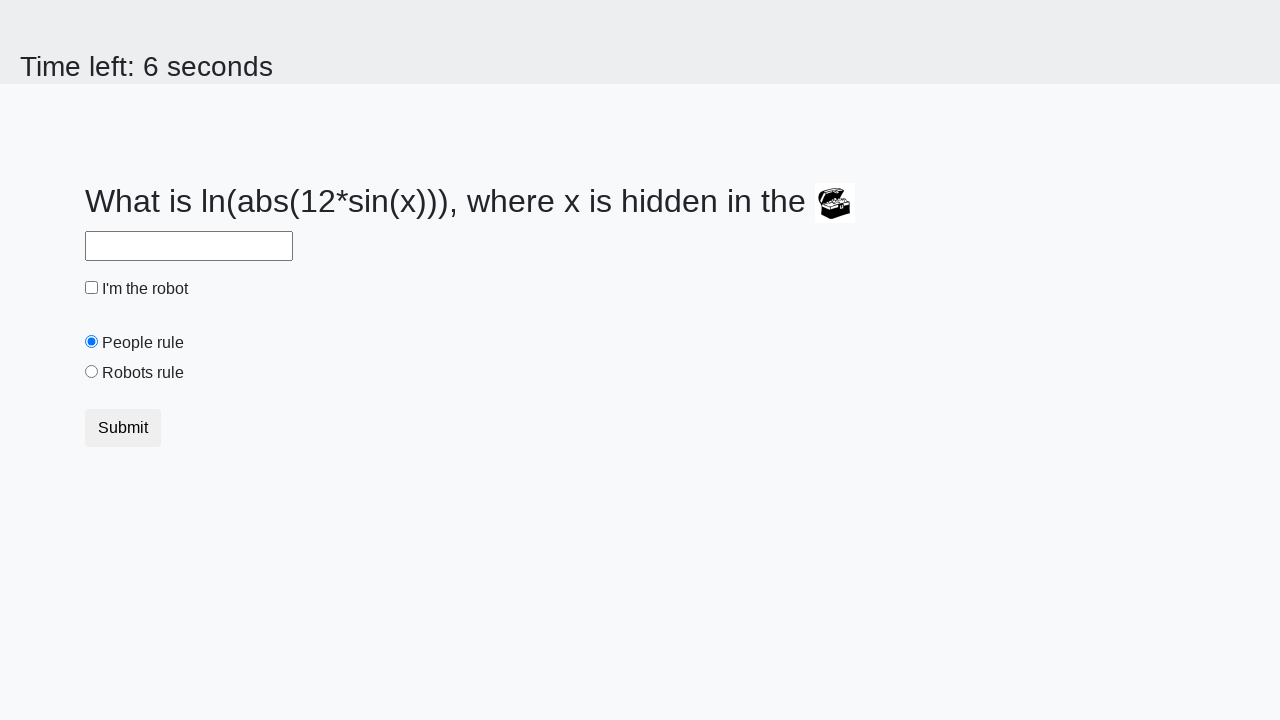

Calculated mathematical result: 2.2762065464479257
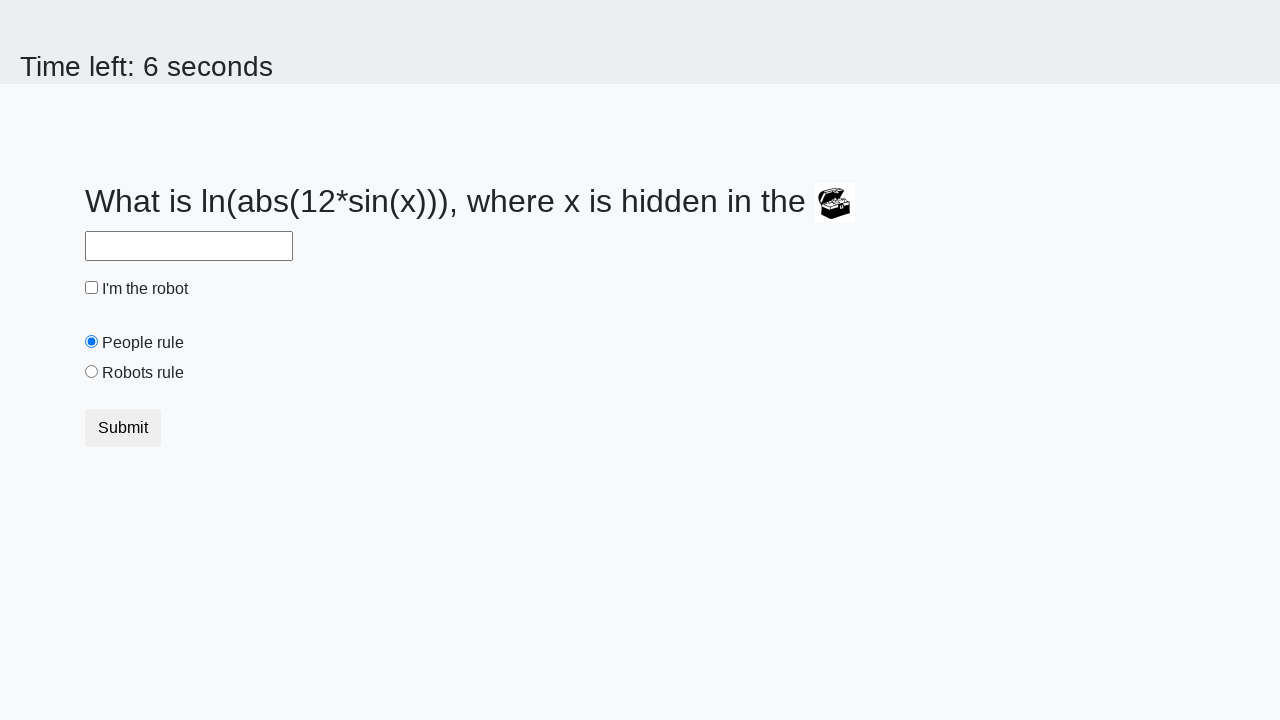

Filled answer field with calculated value on #answer
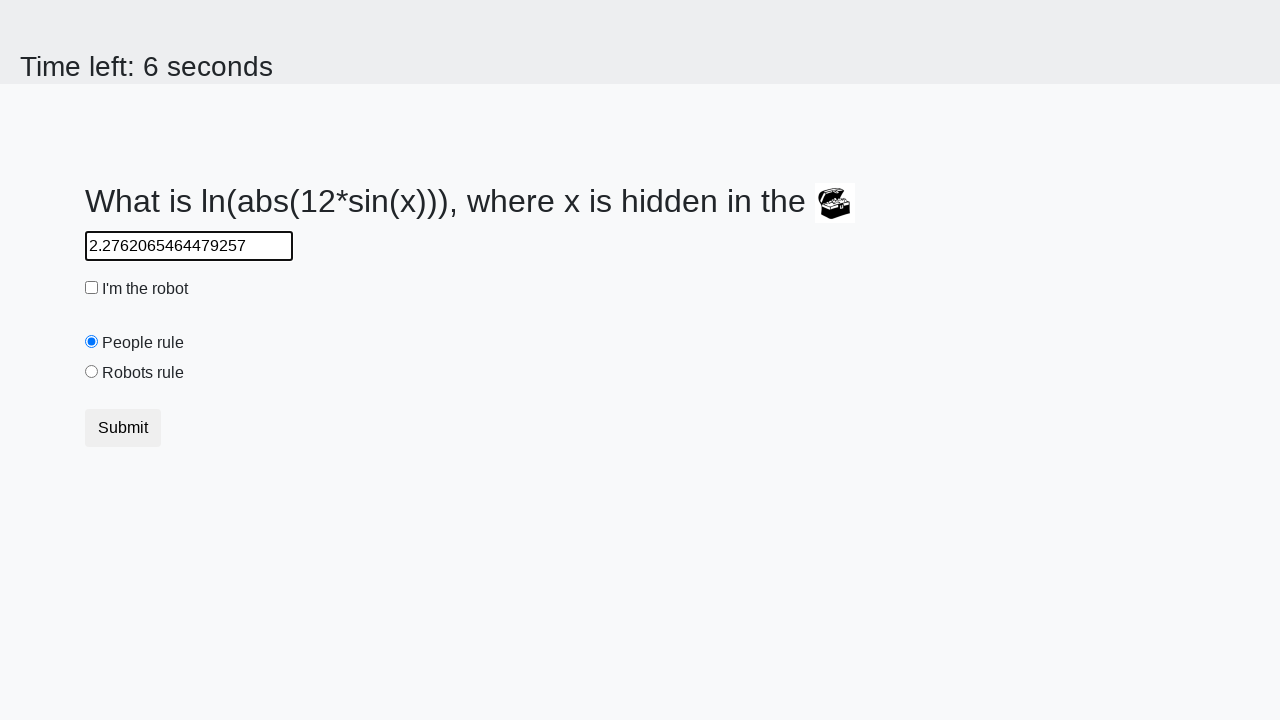

Checked the robot checkbox at (92, 288) on #robotCheckbox
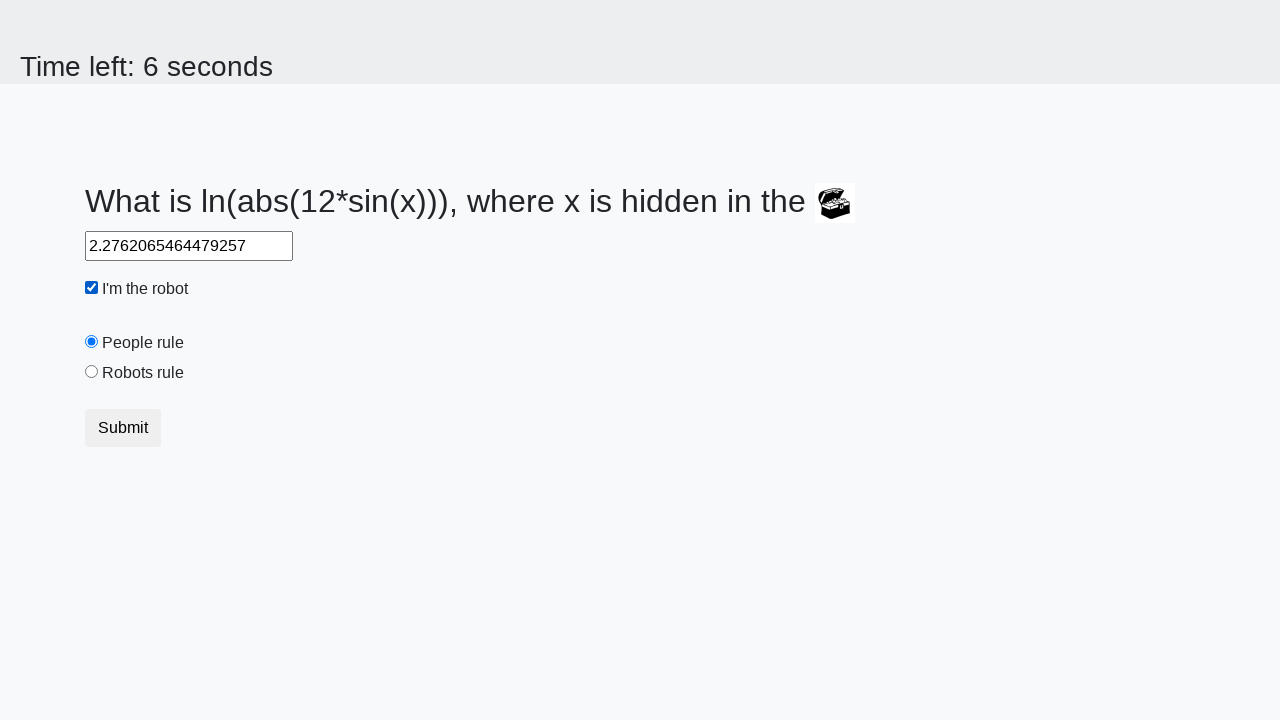

Clicked the robots rule radio button at (92, 372) on #robotsRule
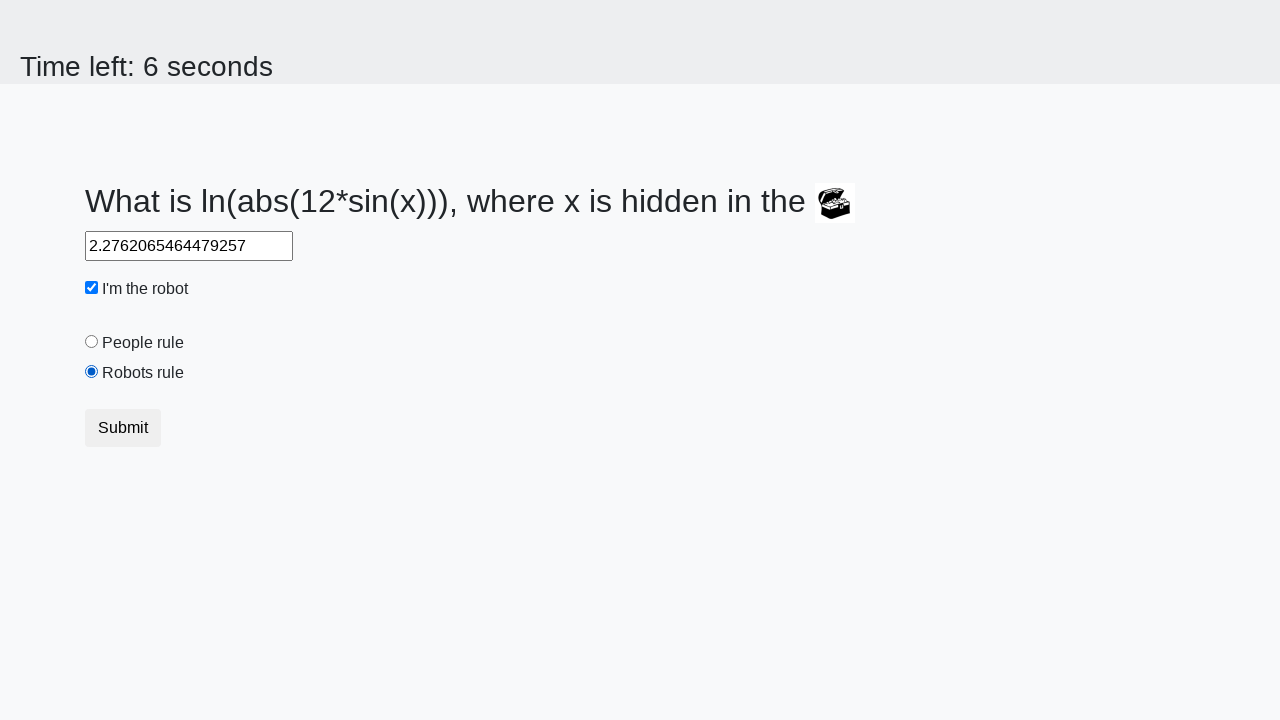

Submitted the form at (123, 428) on button[type='submit']
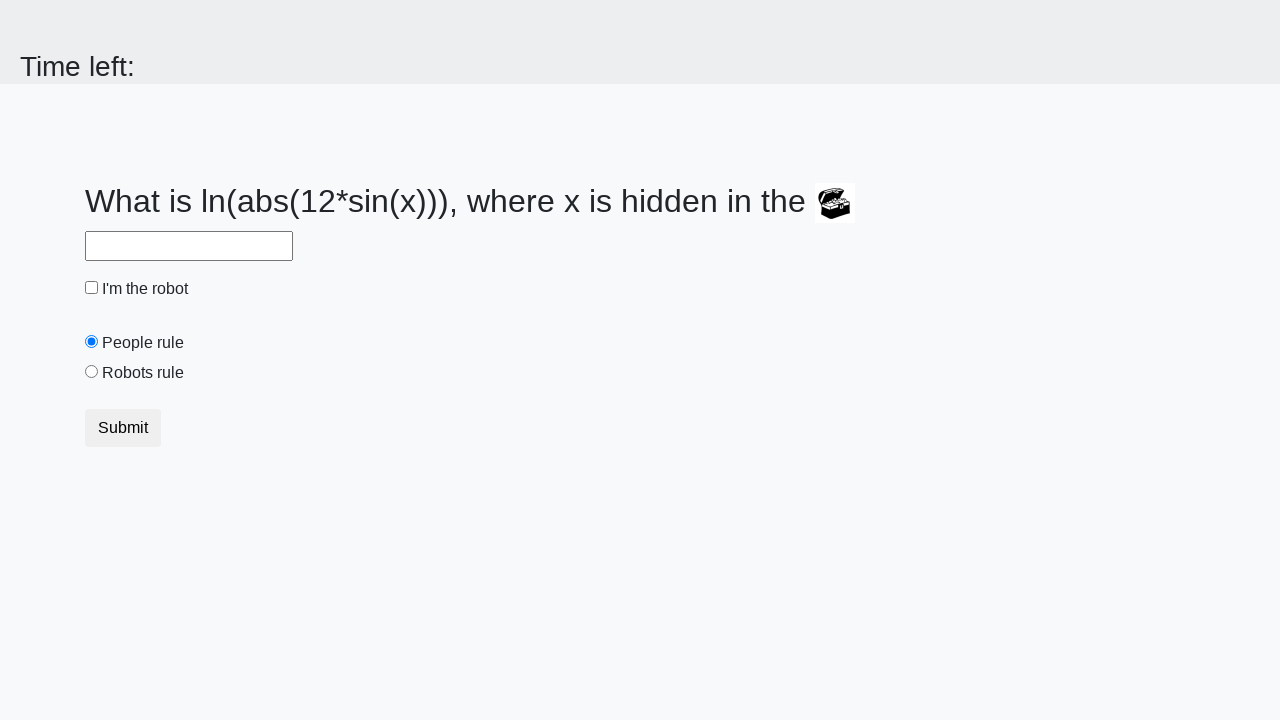

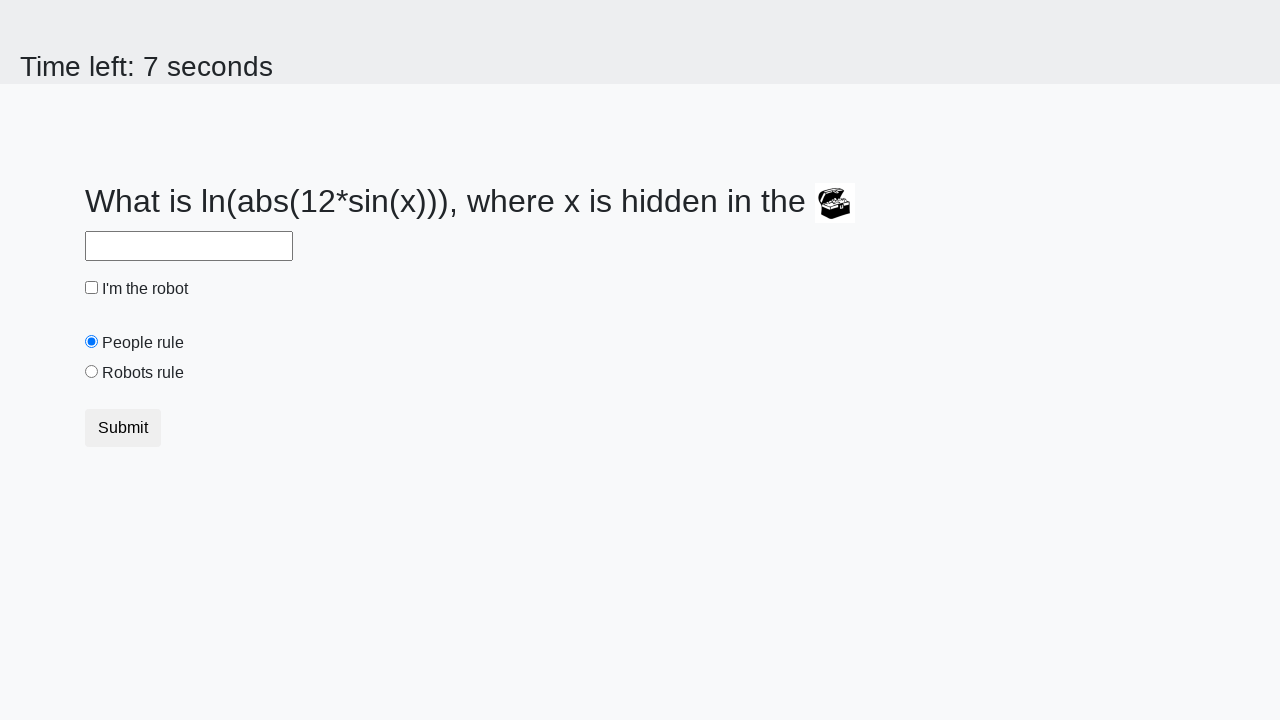